Tests locating radio buttons by name attribute and clicking the second option (Female)

Starting URL: https://www.lambdatest.com/selenium-playground/radiobutton-demo

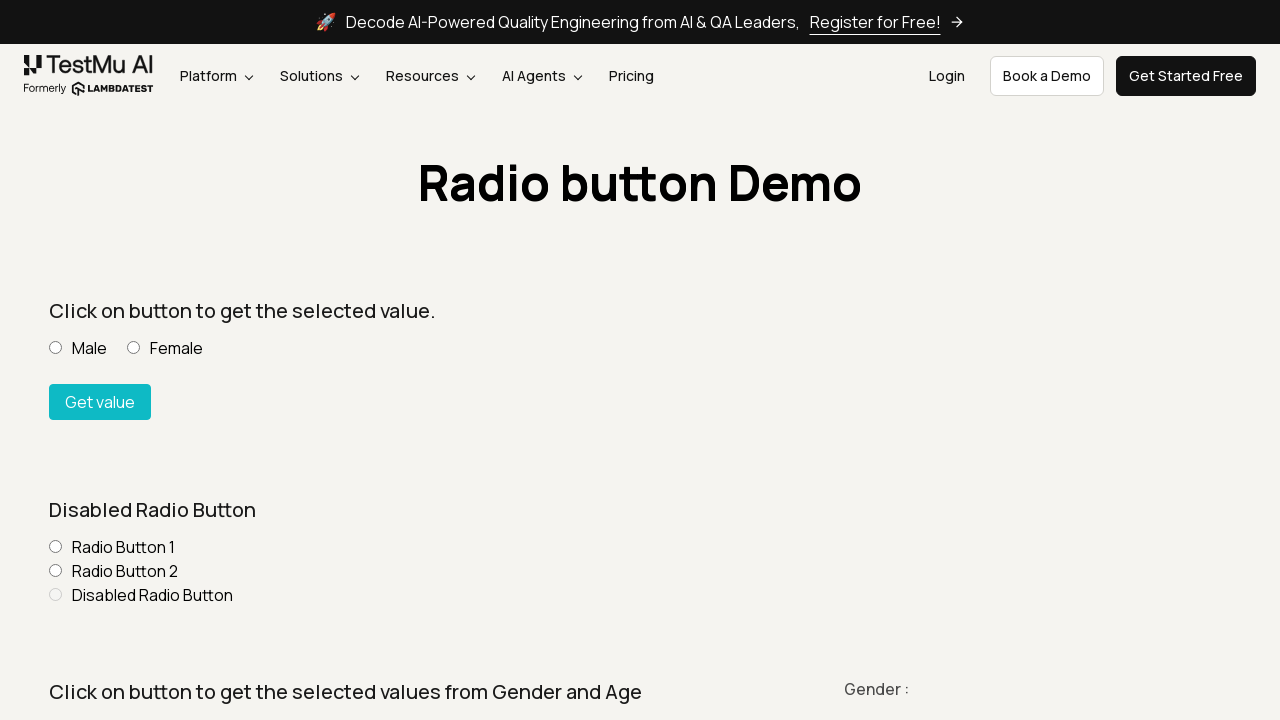

Navigated to radio button demo page
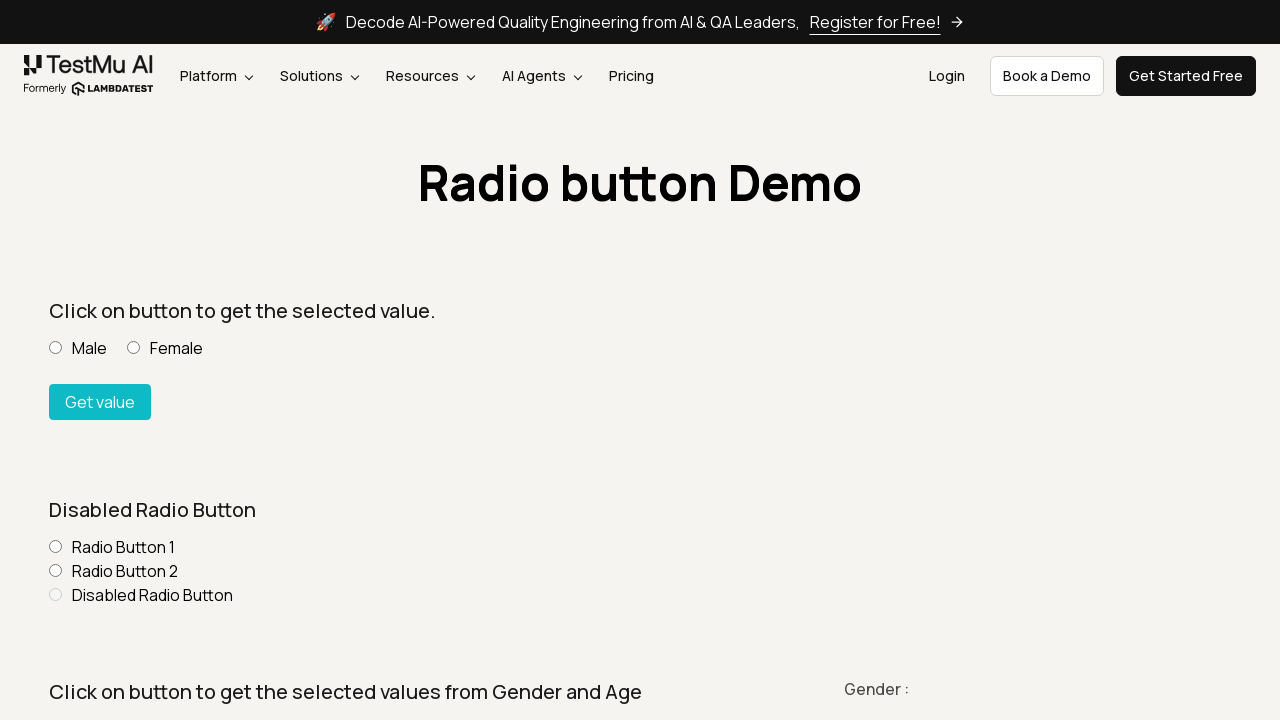

Located radio button by name 'optradio' and clicked the second option (Female) at (134, 348) on input[name='optradio'] >> nth=1
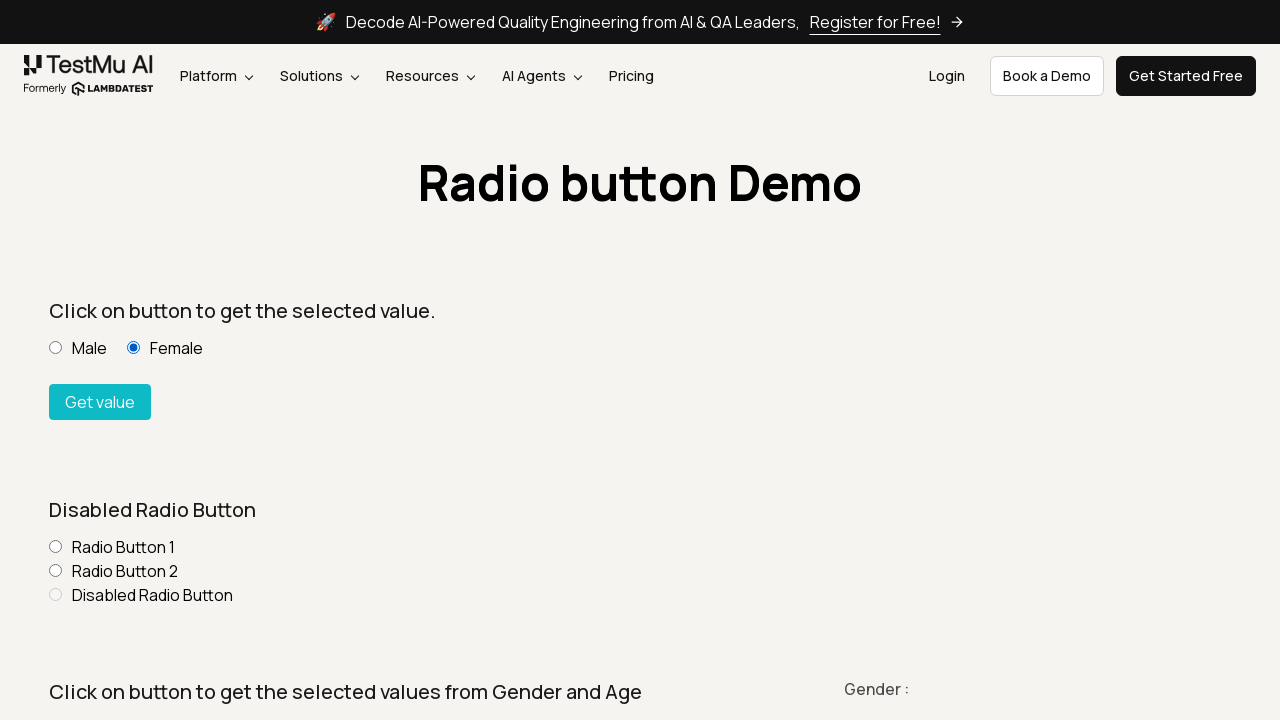

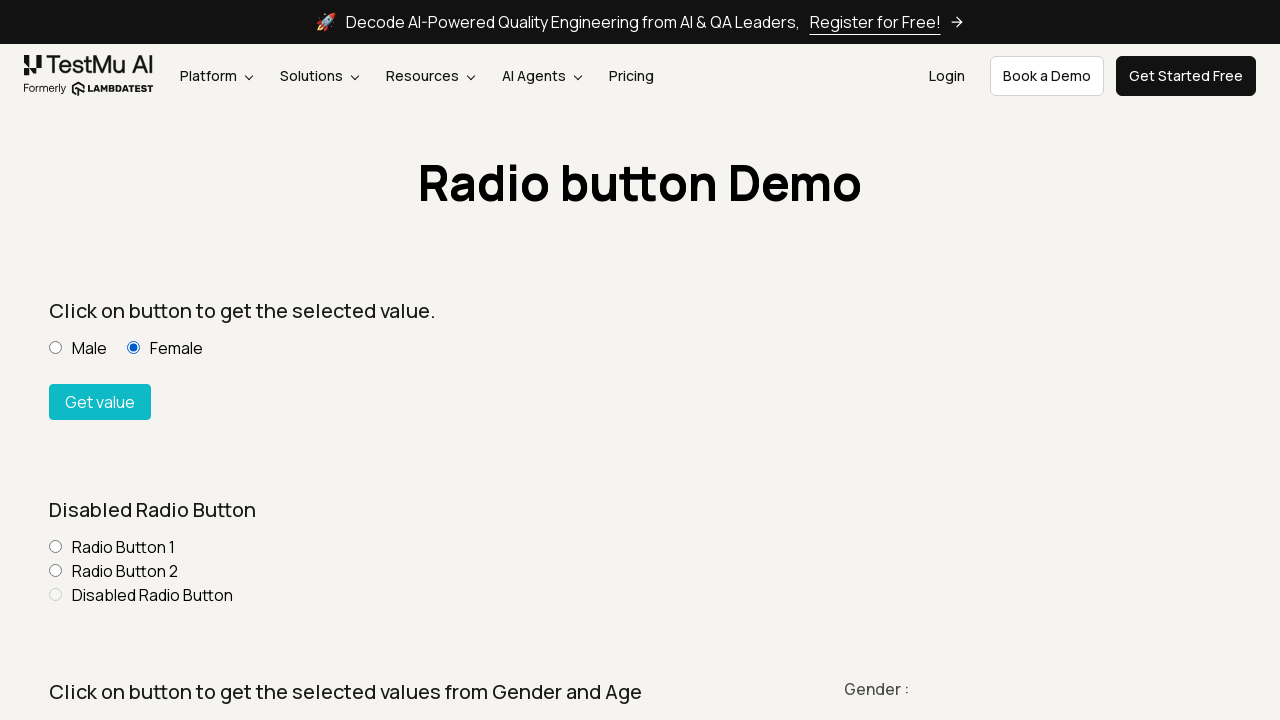